Tests drag and drop functionality by dragging element from column B to column A

Starting URL: https://the-internet.herokuapp.com/drag_and_drop

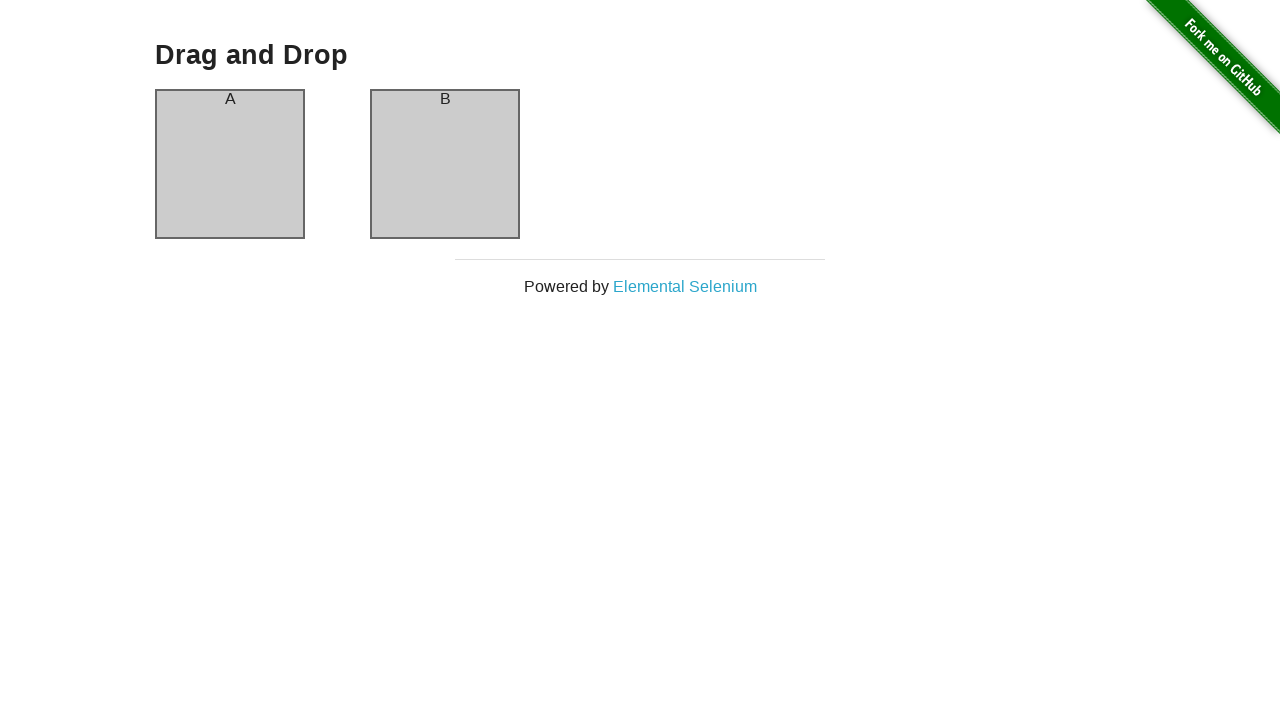

Located source element in column B
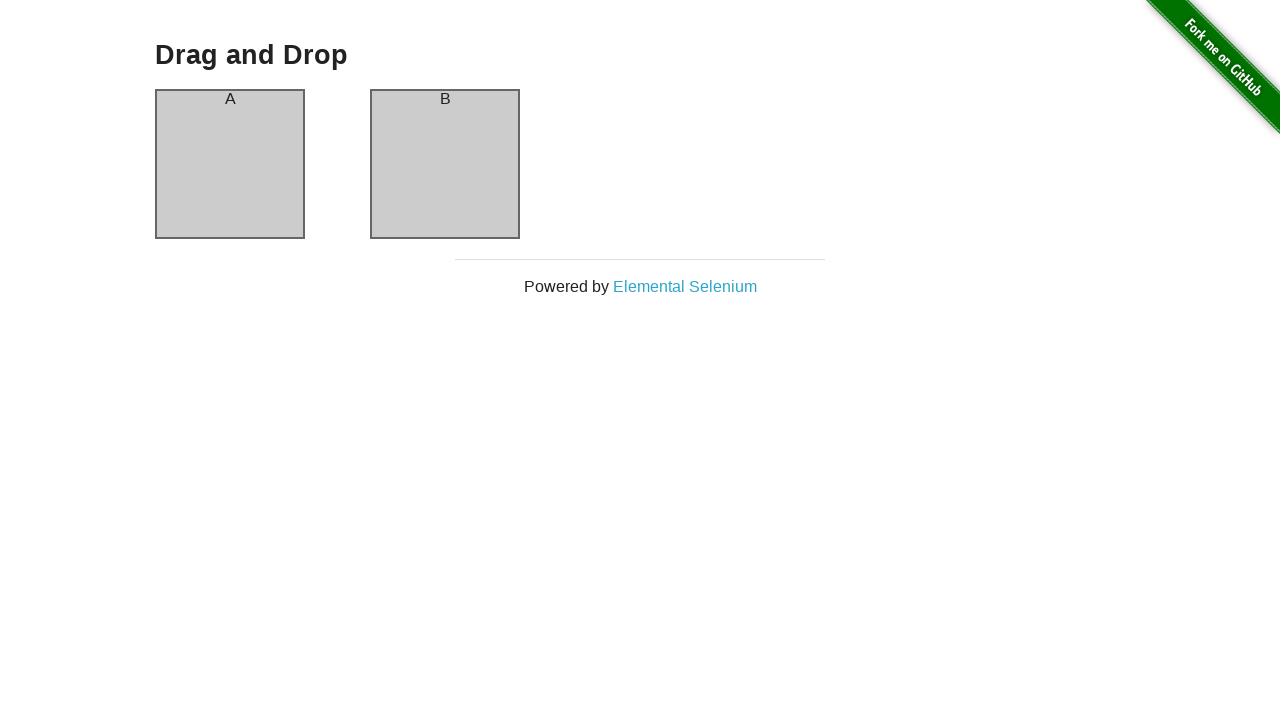

Located destination element in column A
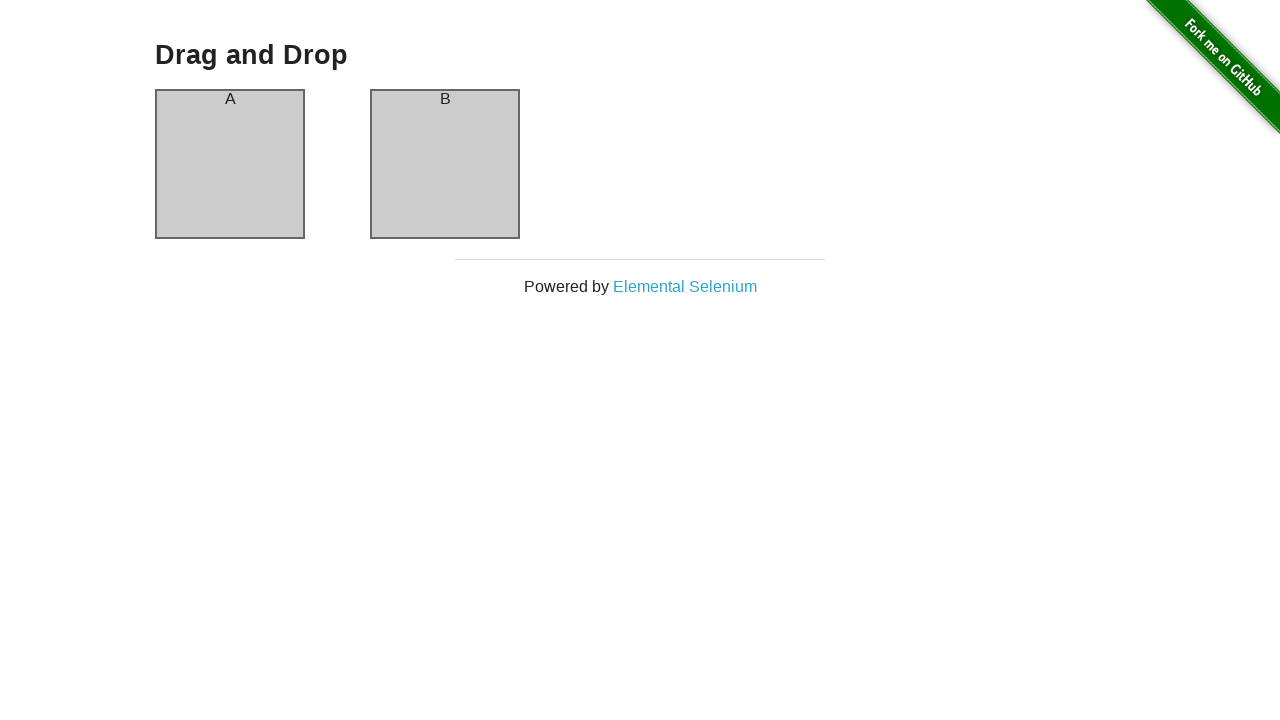

Dragged element from column B to column A at (230, 164)
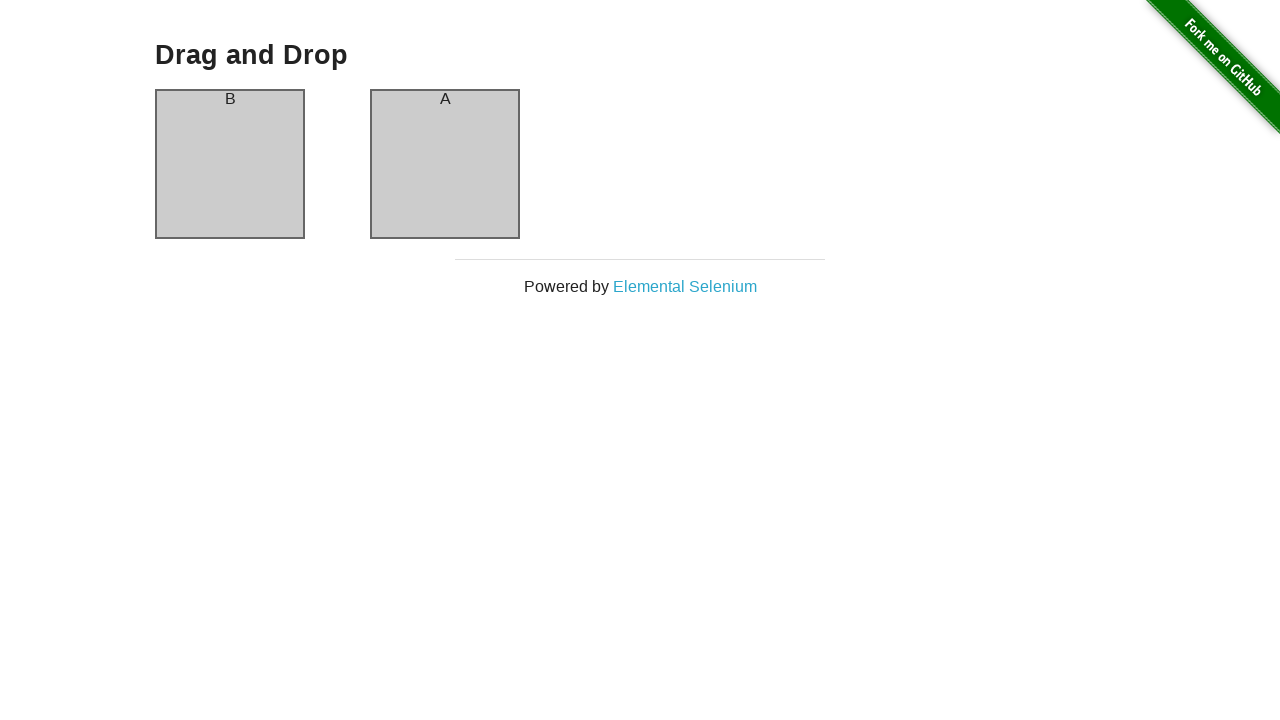

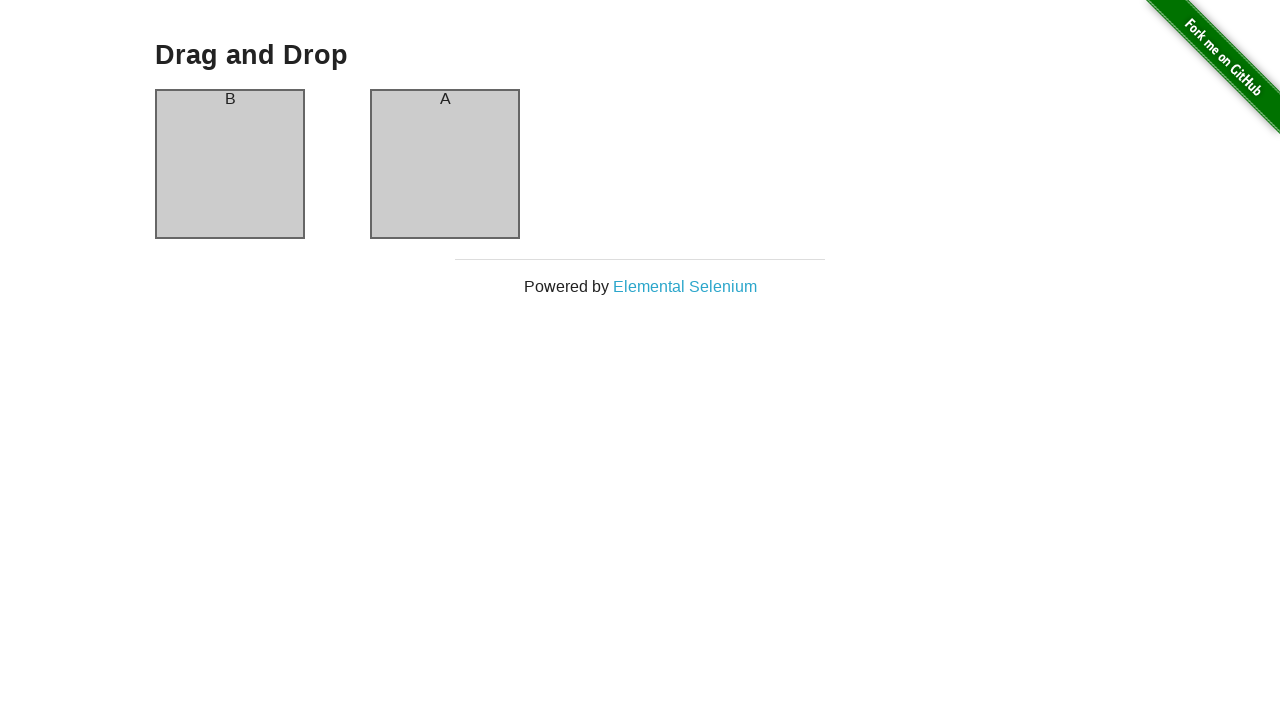